Tests alert handling by clicking a confirmation alert button and accepting the alert dialog

Starting URL: https://testautomationpractice.blogspot.com/

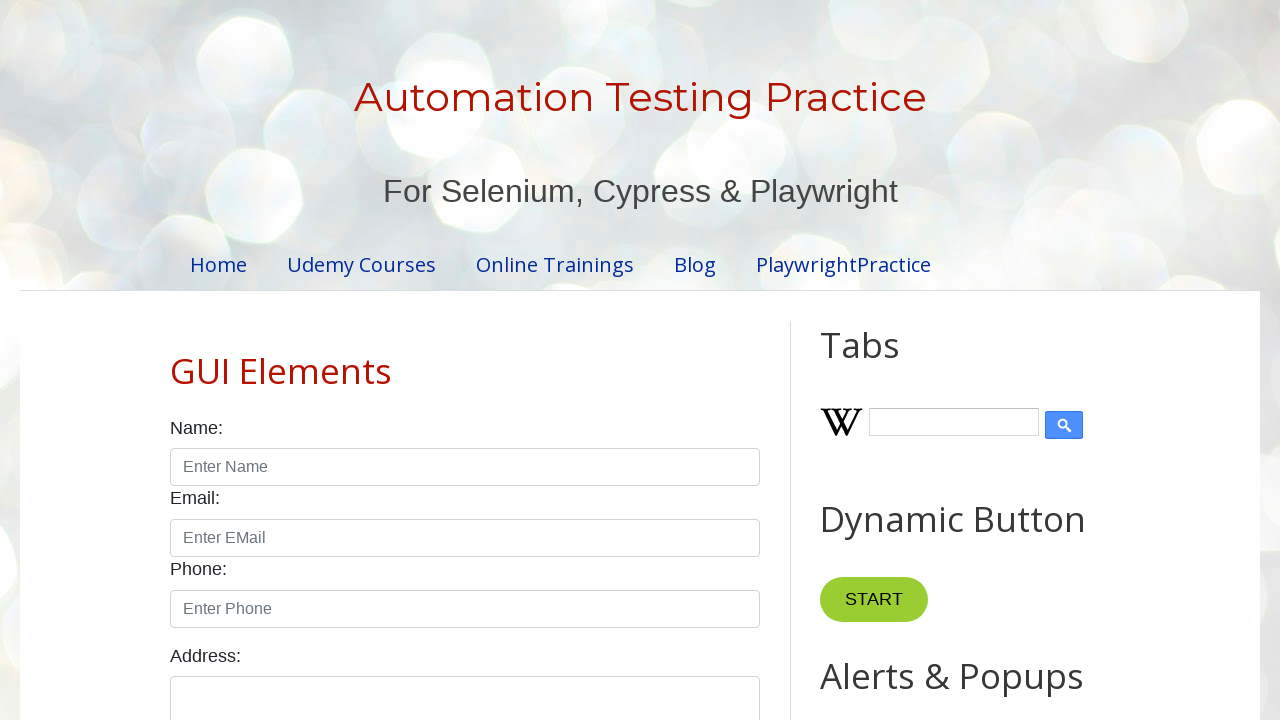

Clicked the Confirmation Alert button at (912, 360) on xpath=//button[text()='Confirmation Alert']
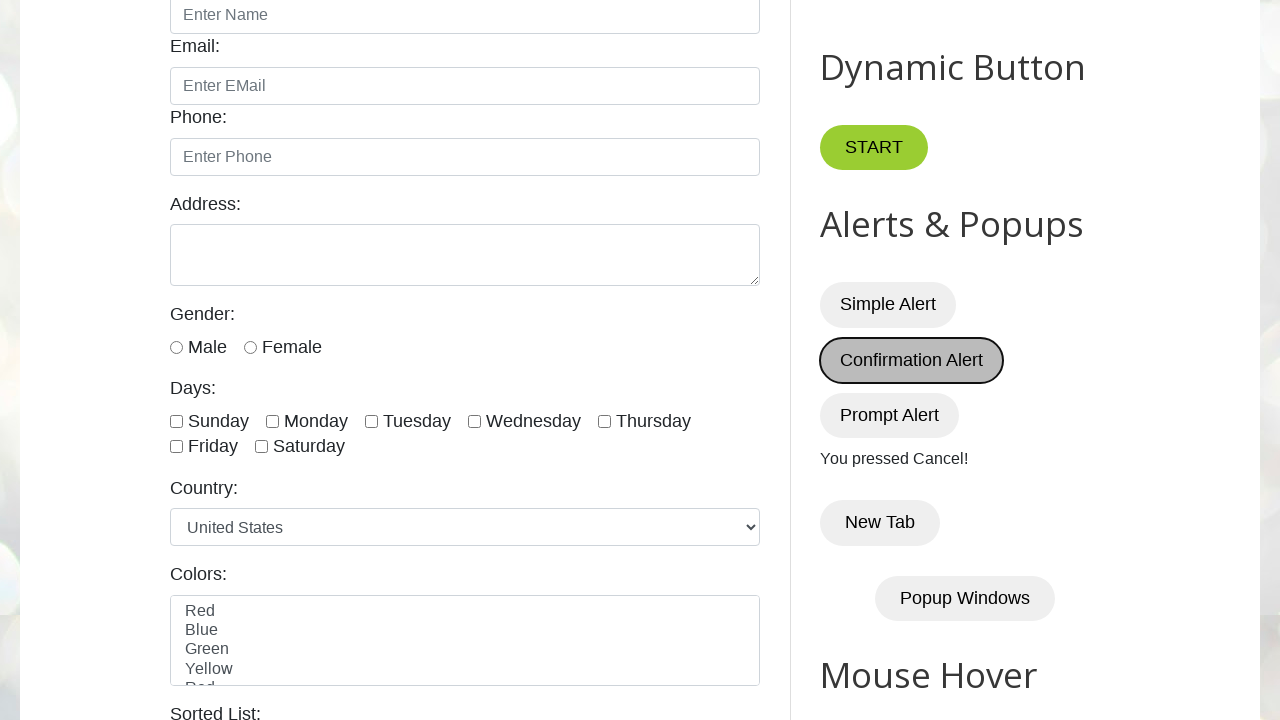

Set up dialog handler to accept alerts
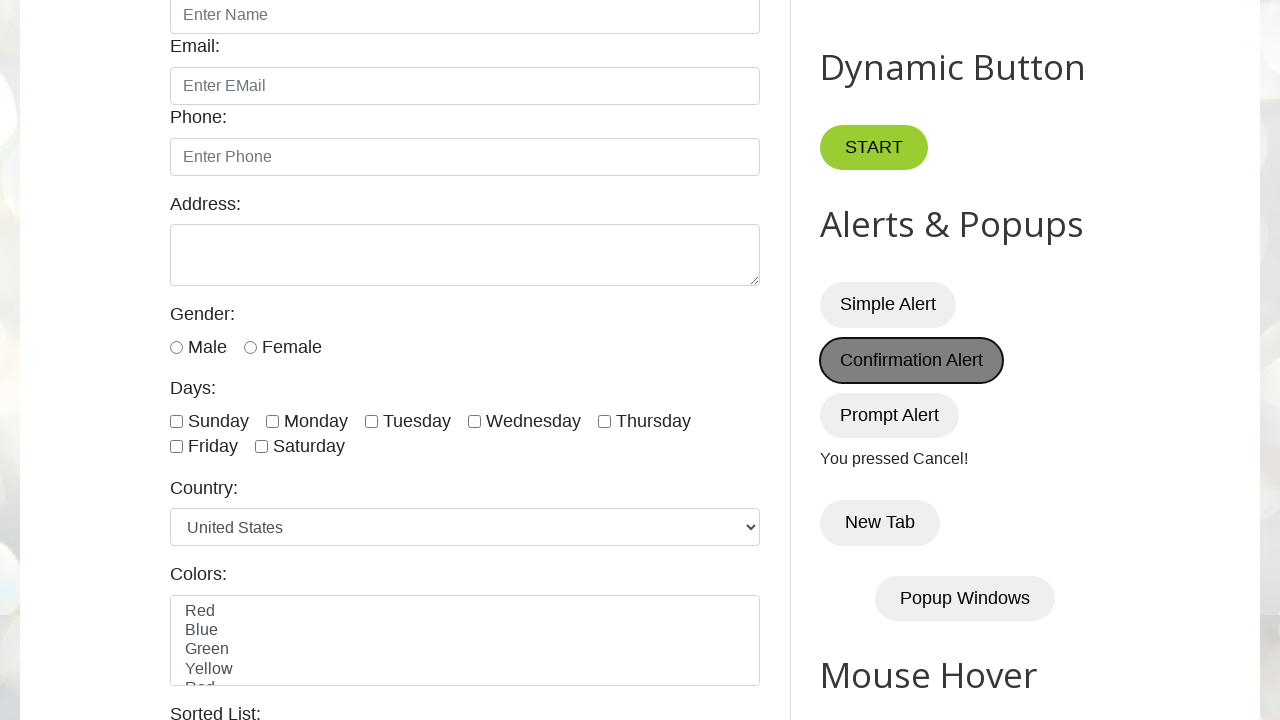

Clicked the Confirmation Alert button and alert dialog was accepted at (912, 360) on xpath=//button[text()='Confirmation Alert']
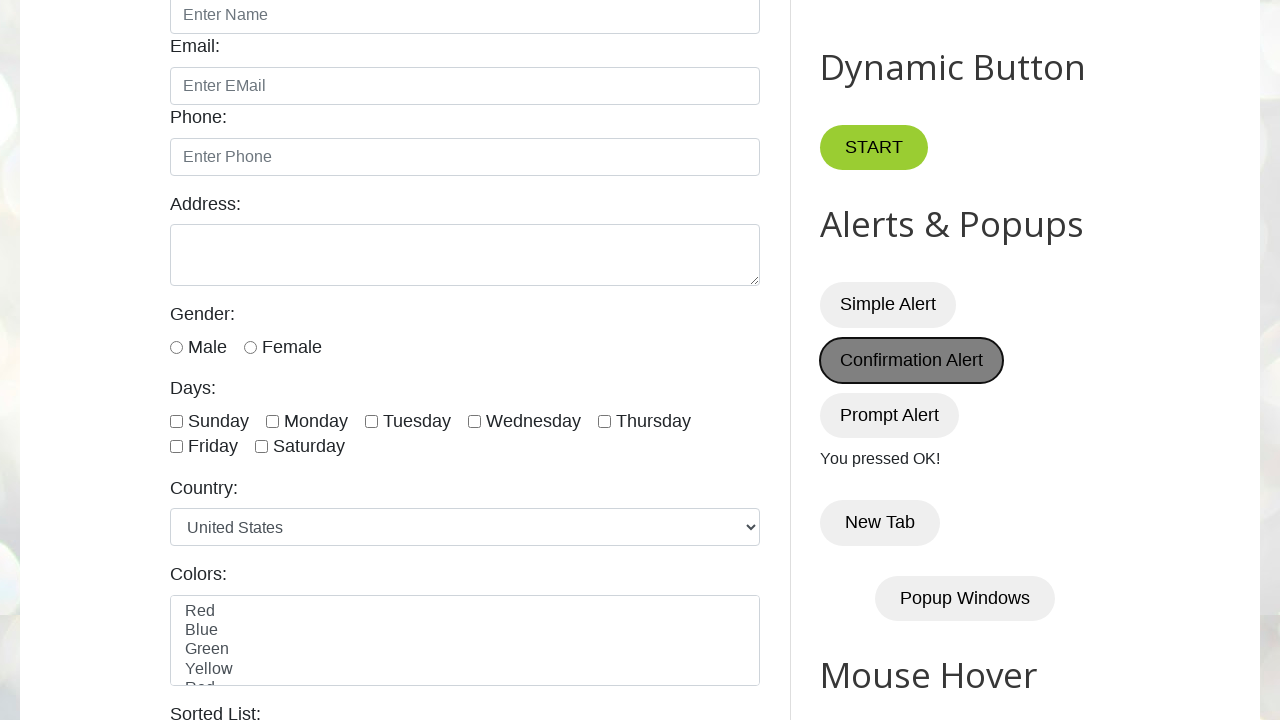

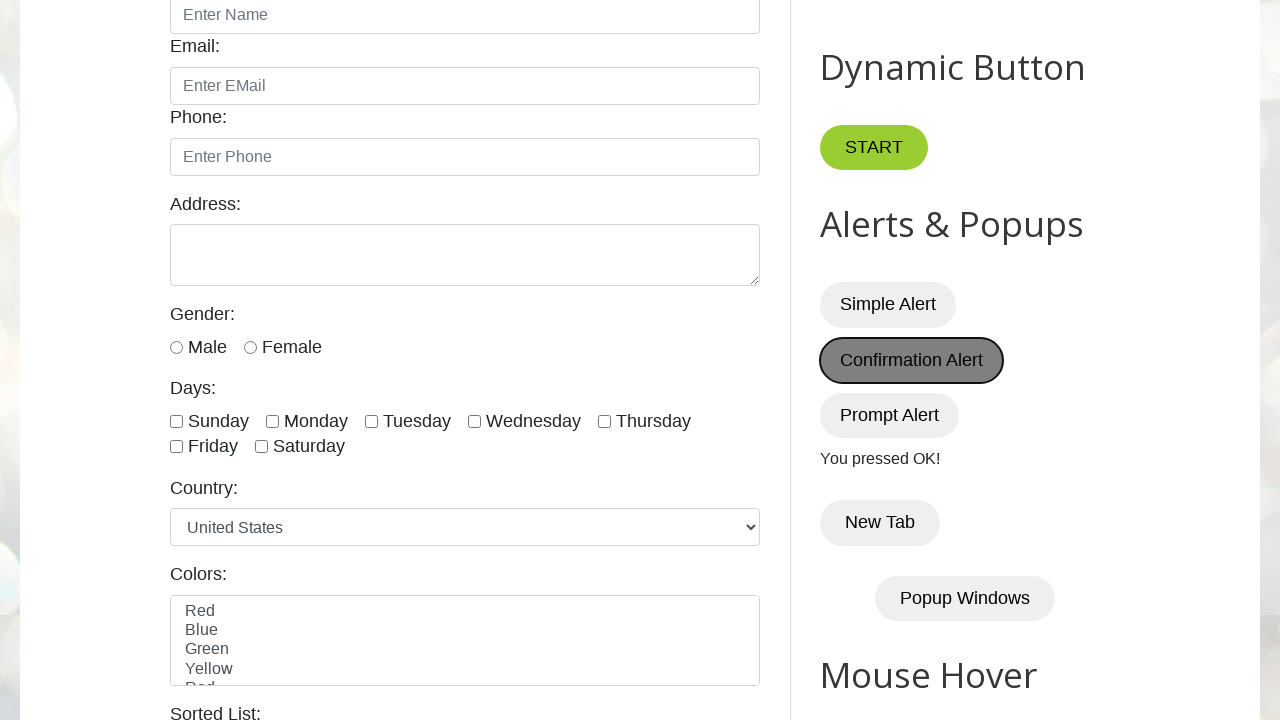